Tests autocomplete functionality by typing partial text and selecting "Canada" from the dropdown suggestions

Starting URL: https://rahulshettyacademy.com/AutomationPractice/

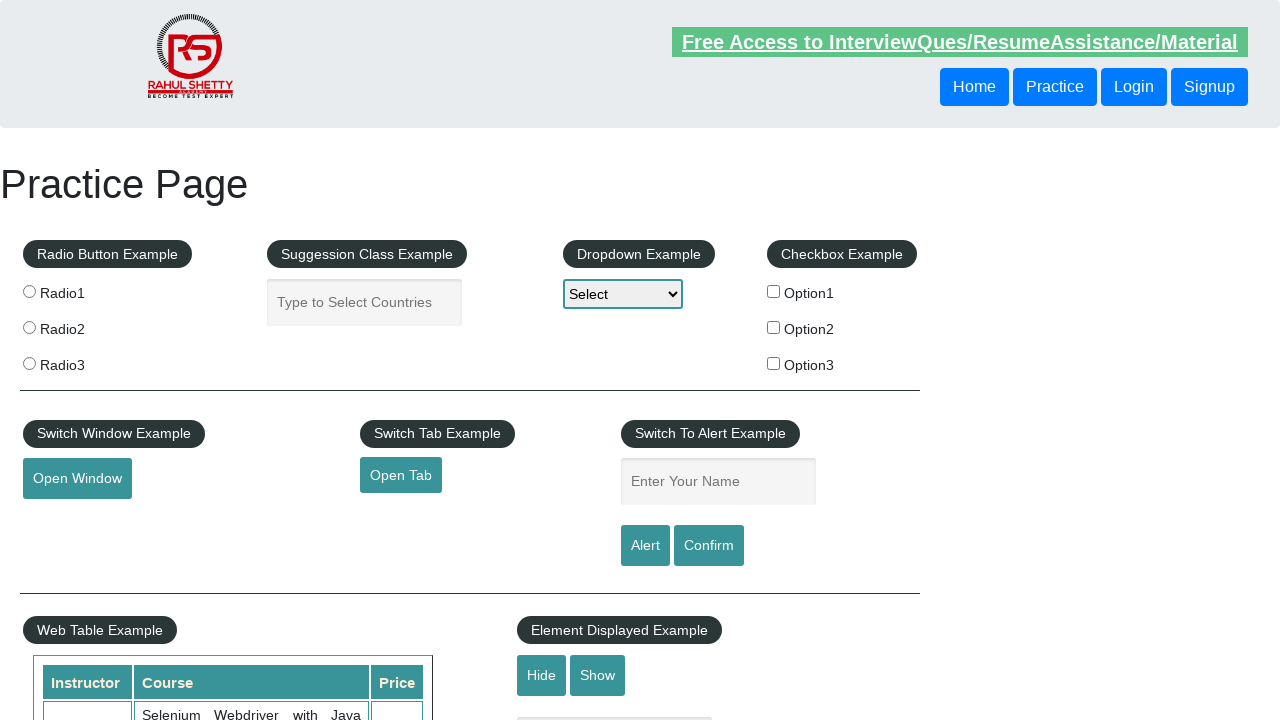

Typed 'can' into autocomplete field to trigger suggestions on #autocomplete
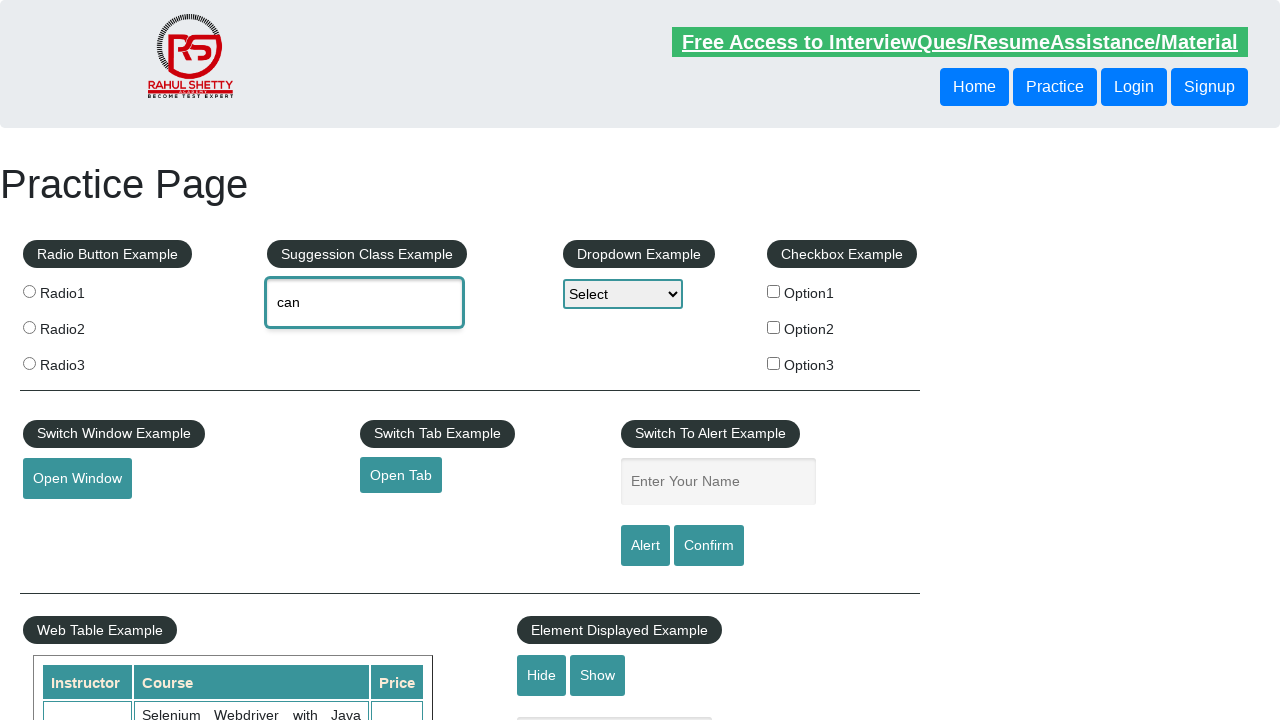

Autocomplete dropdown suggestions appeared
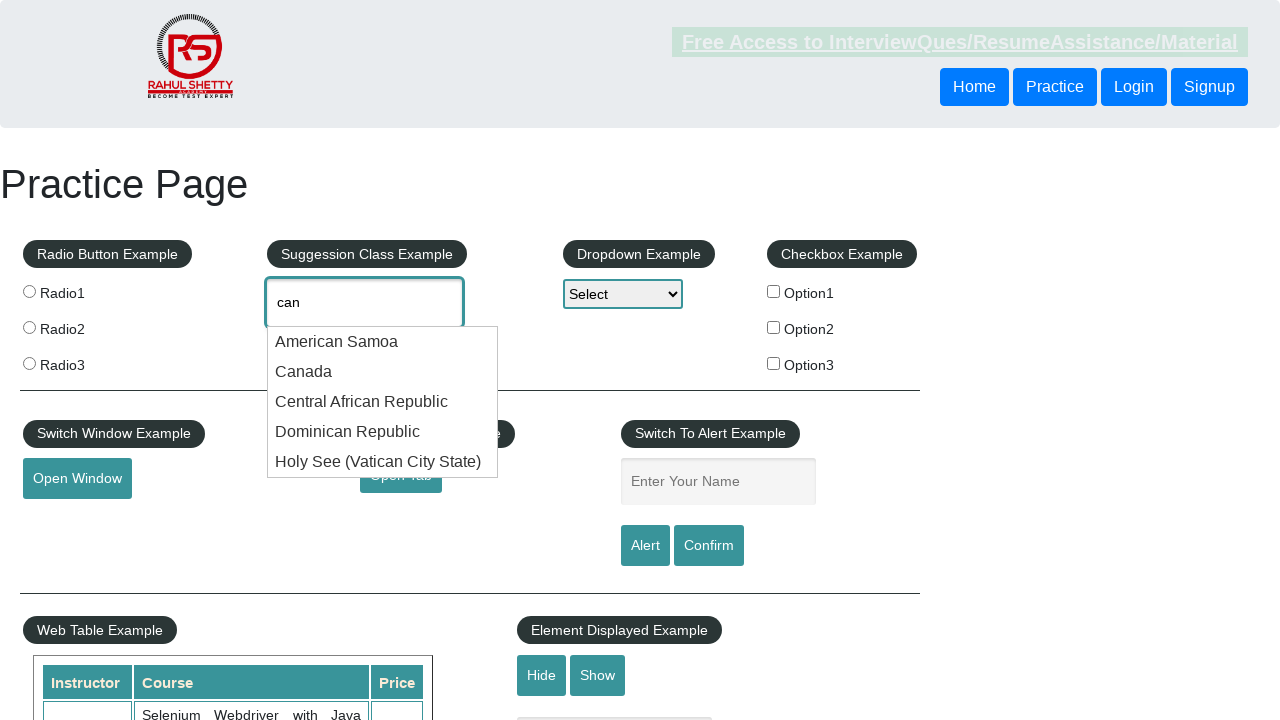

Selected 'Canada' from the autocomplete dropdown at (383, 372) on li.ui-menu-item div:text-is('Canada')
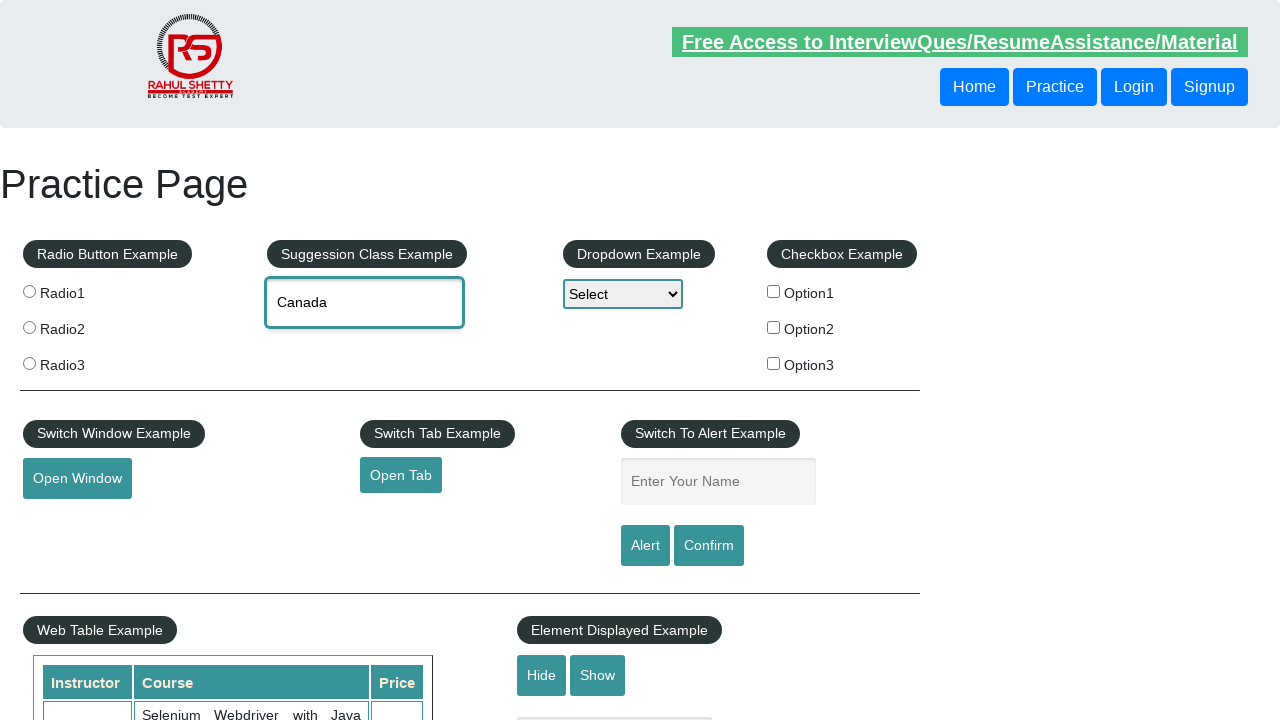

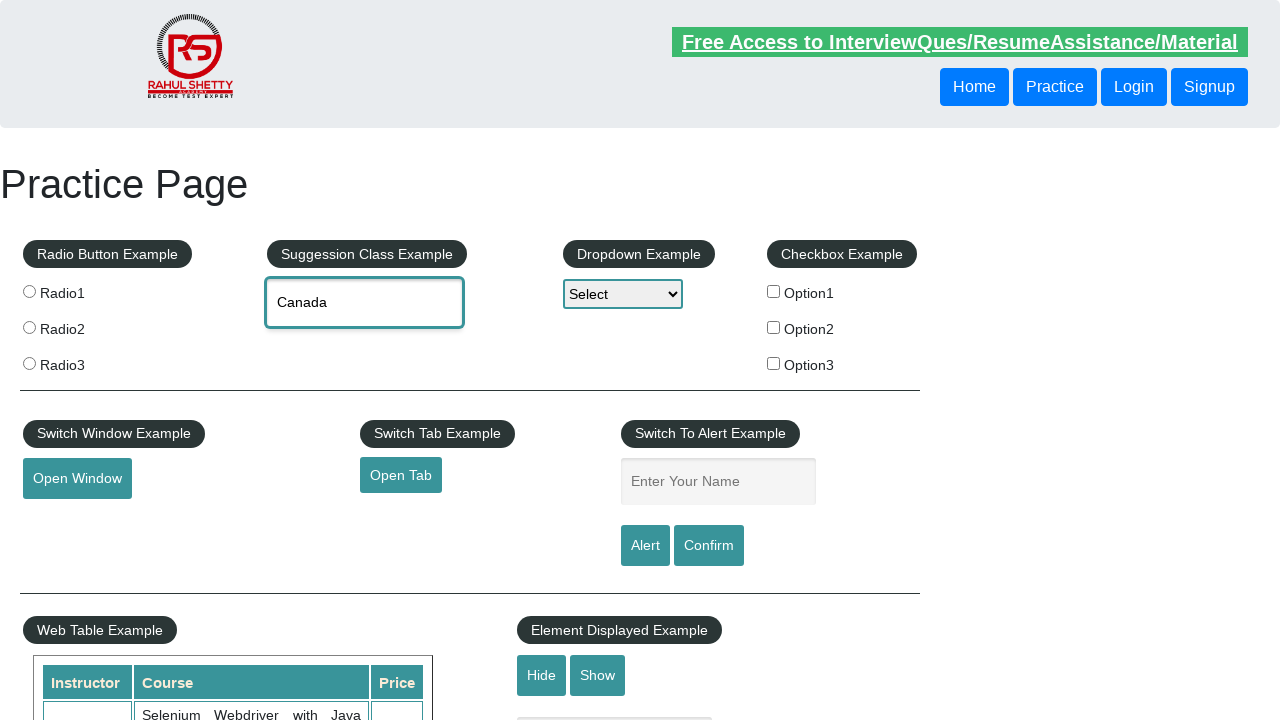